Tests JavaScript confirmation alert handling by clicking a button to trigger the alert, accepting it, and verifying the result message is displayed on the page.

Starting URL: http://the-internet.herokuapp.com/javascript_alerts

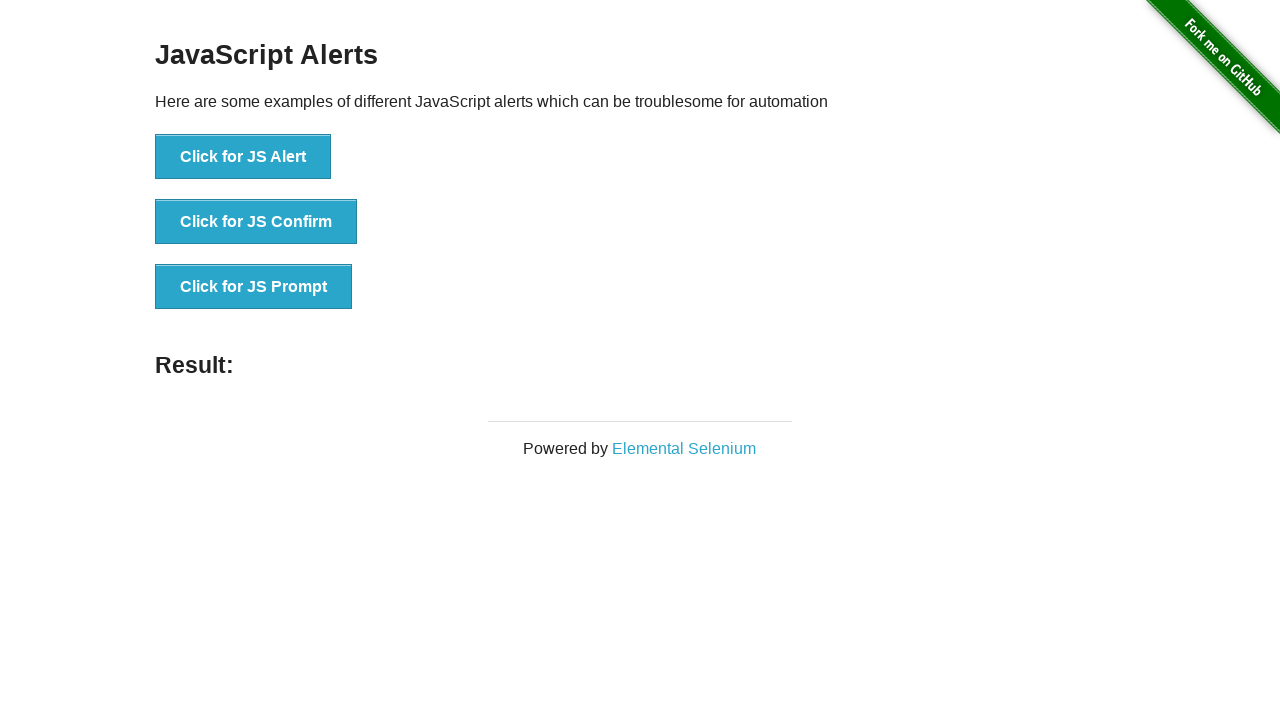

Clicked the second button to trigger JavaScript confirmation alert at (256, 222) on button >> nth=1
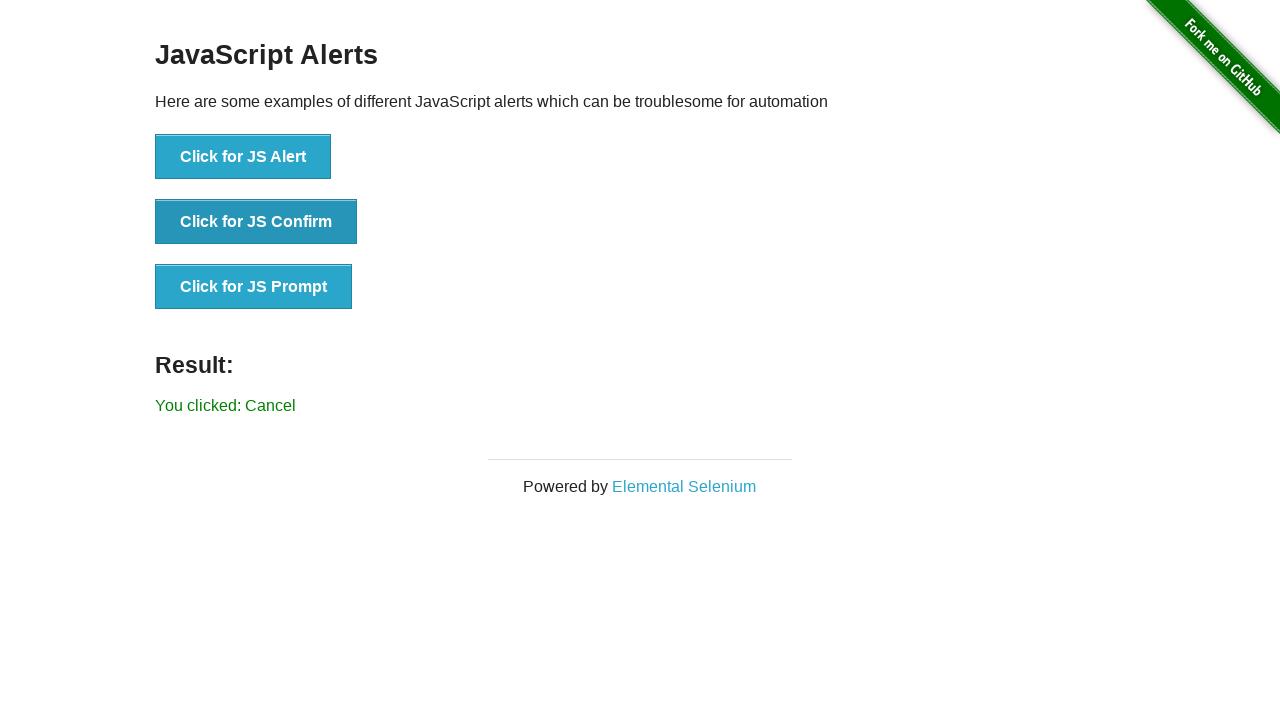

Set up dialog handler to accept confirmation alerts
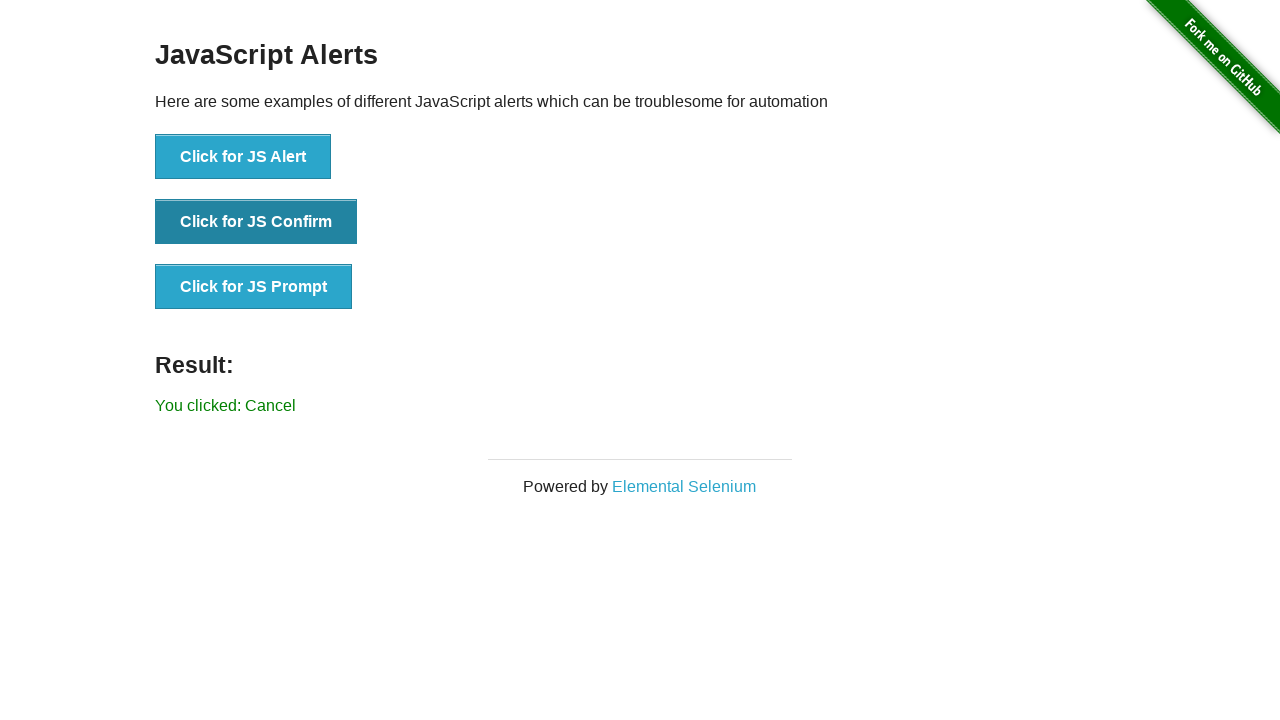

Re-clicked the second button to trigger the confirmation alert with handler active at (256, 222) on button >> nth=1
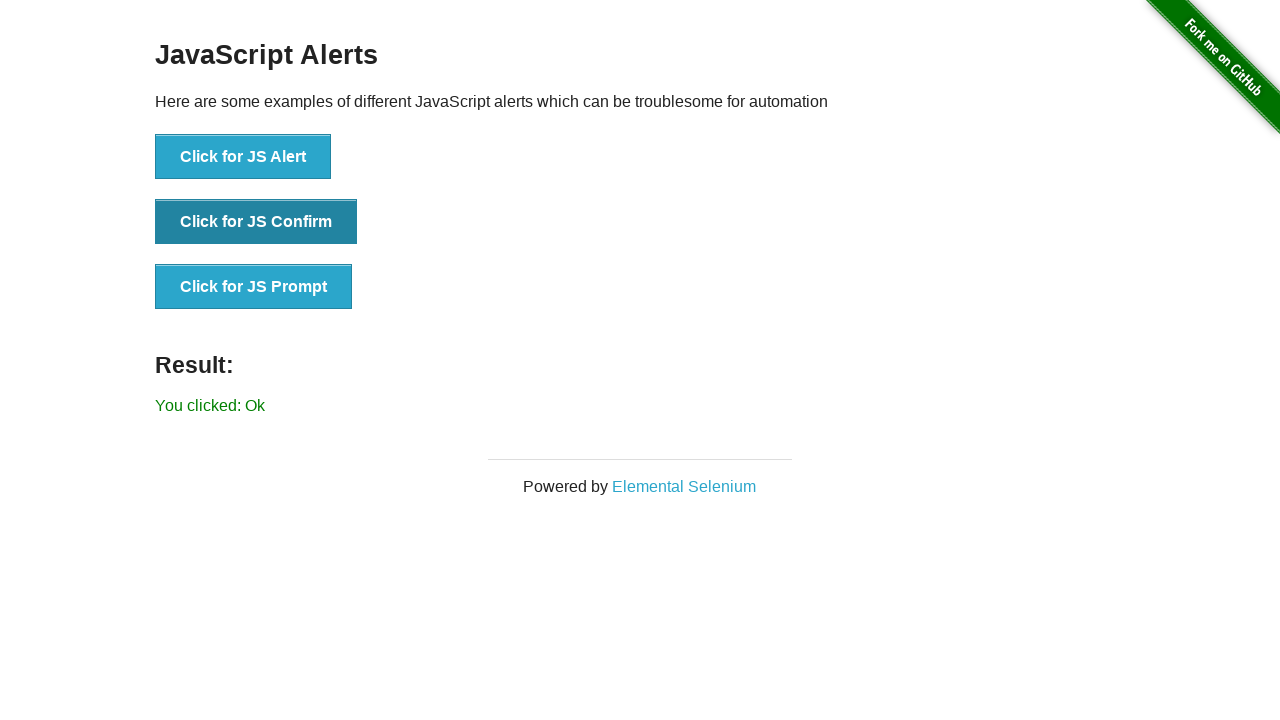

Waited for result message to appear on page
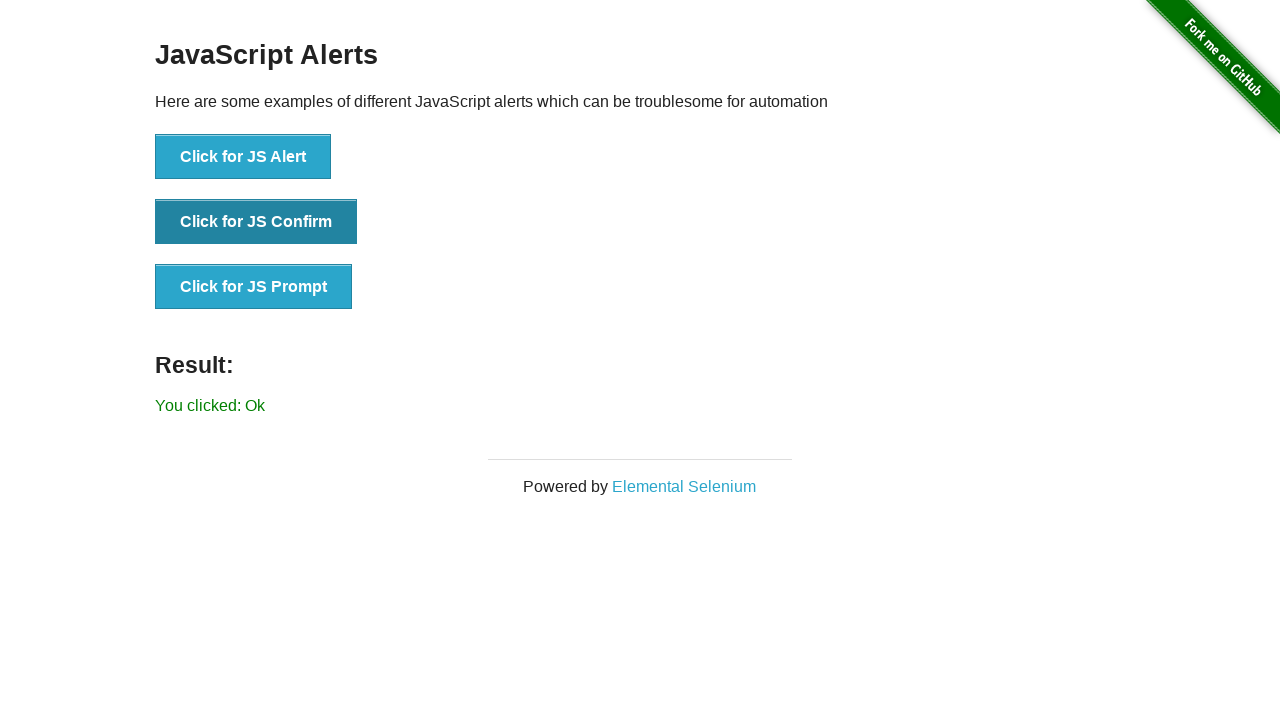

Retrieved result text: 'You clicked: Ok'
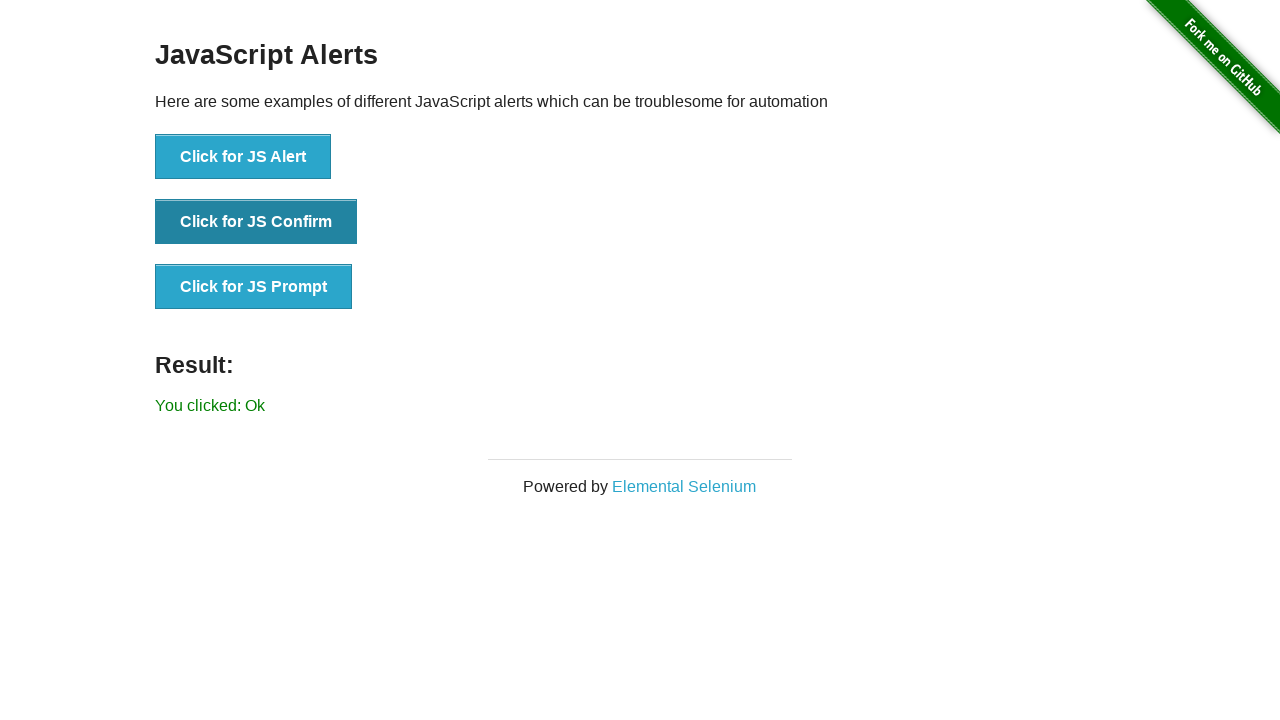

Verified result text matches 'You clicked: Ok'
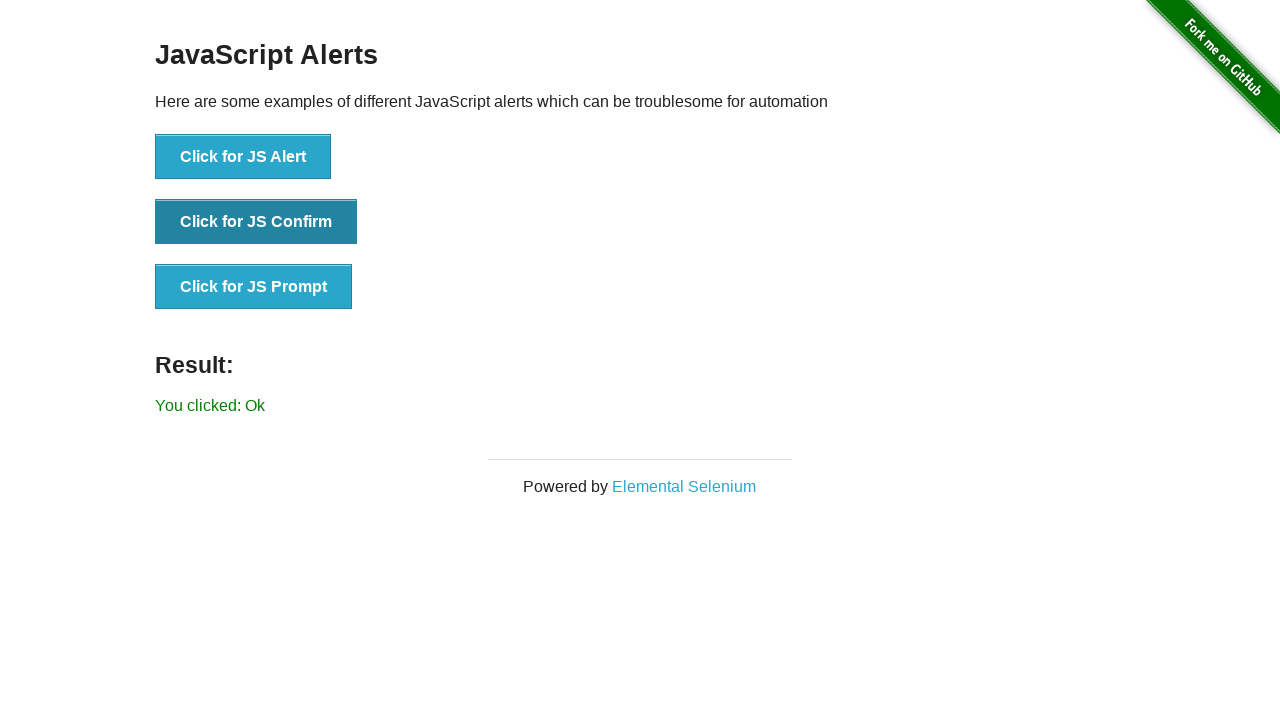

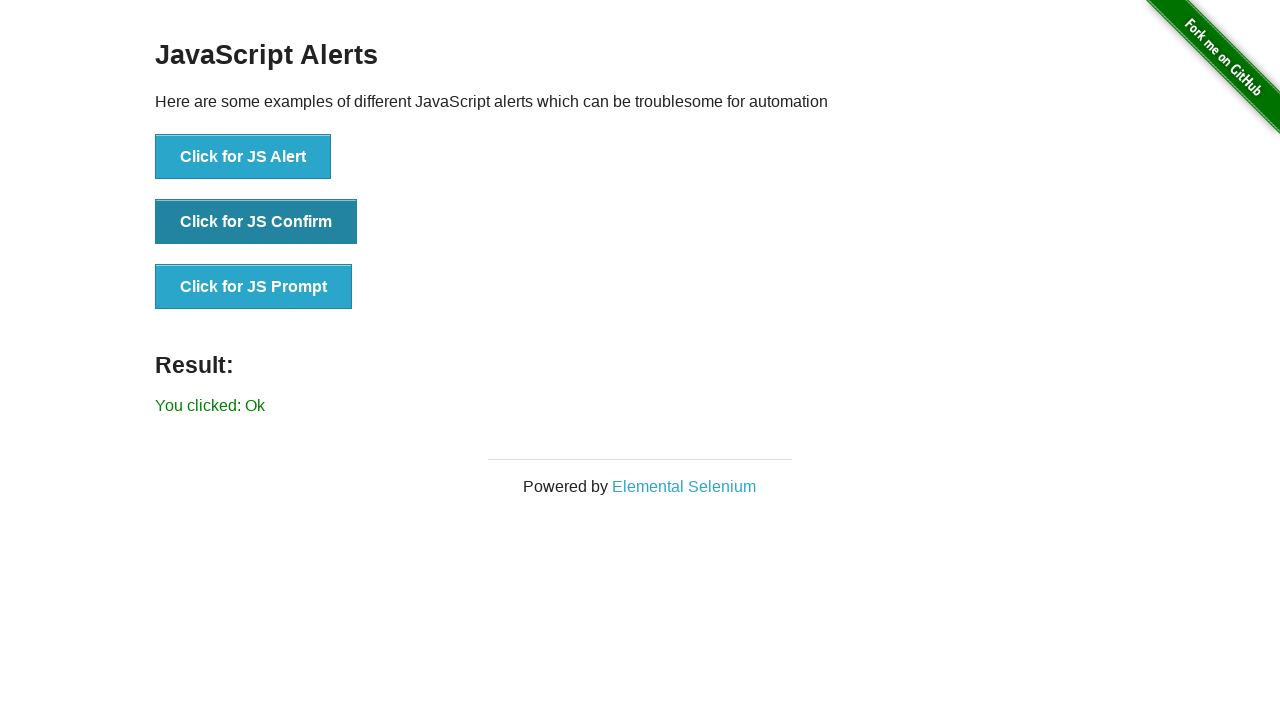